Tests window handling functionality by opening a new window, filling forms in both windows, and managing window focus

Starting URL: https://www.hyrtutorials.com/p/window-handles-practice.html

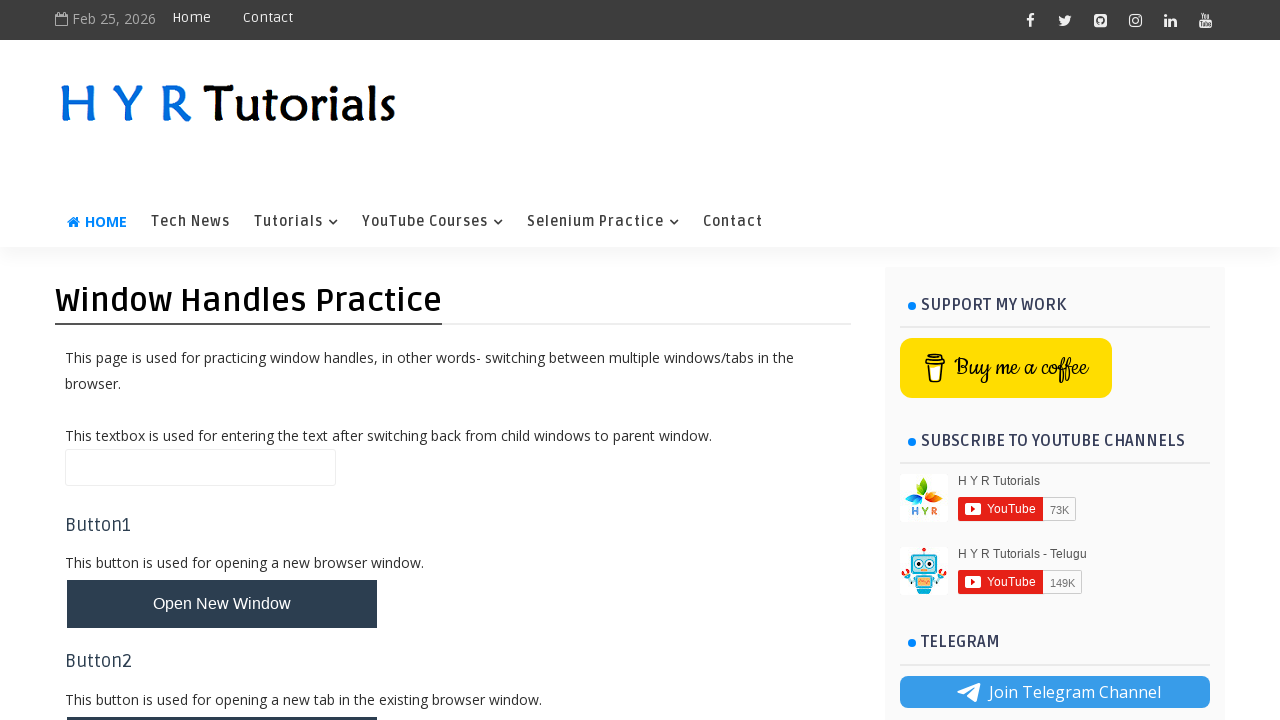

Clicked button to open new window at (222, 604) on button#newWindowBtn
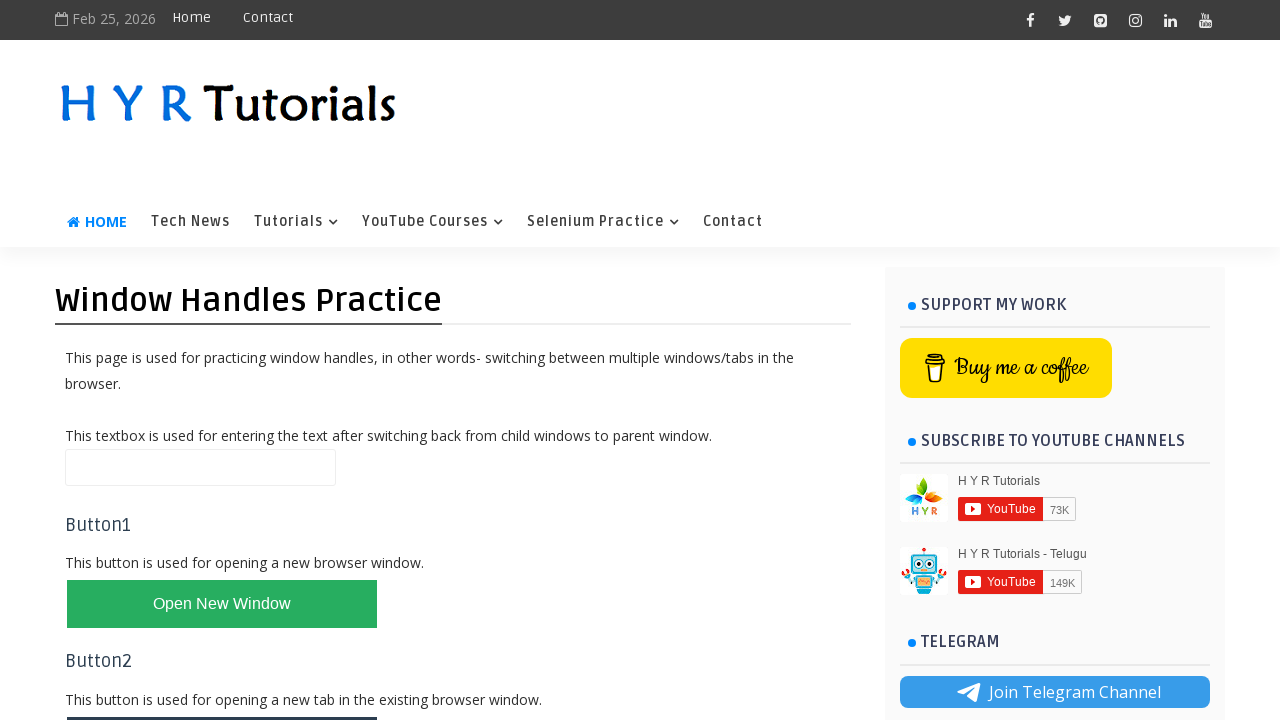

New window opened and captured at (222, 604) on button#newWindowBtn
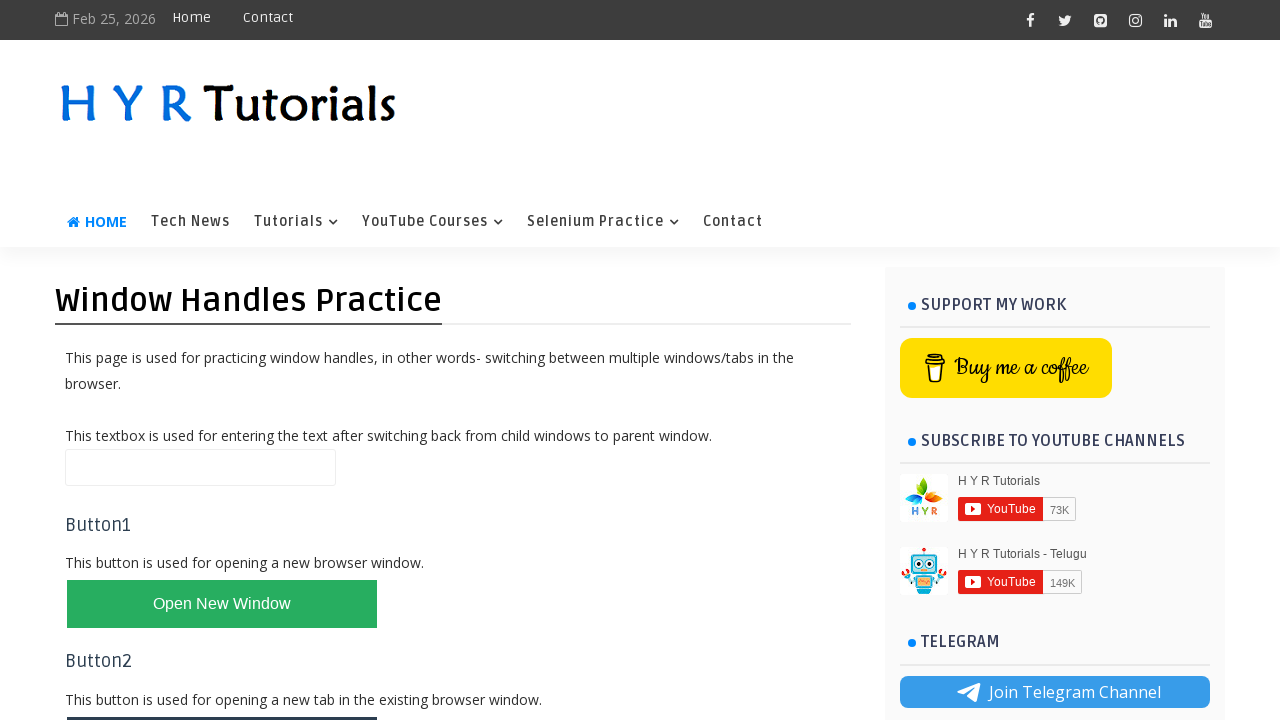

New page object obtained from window handle
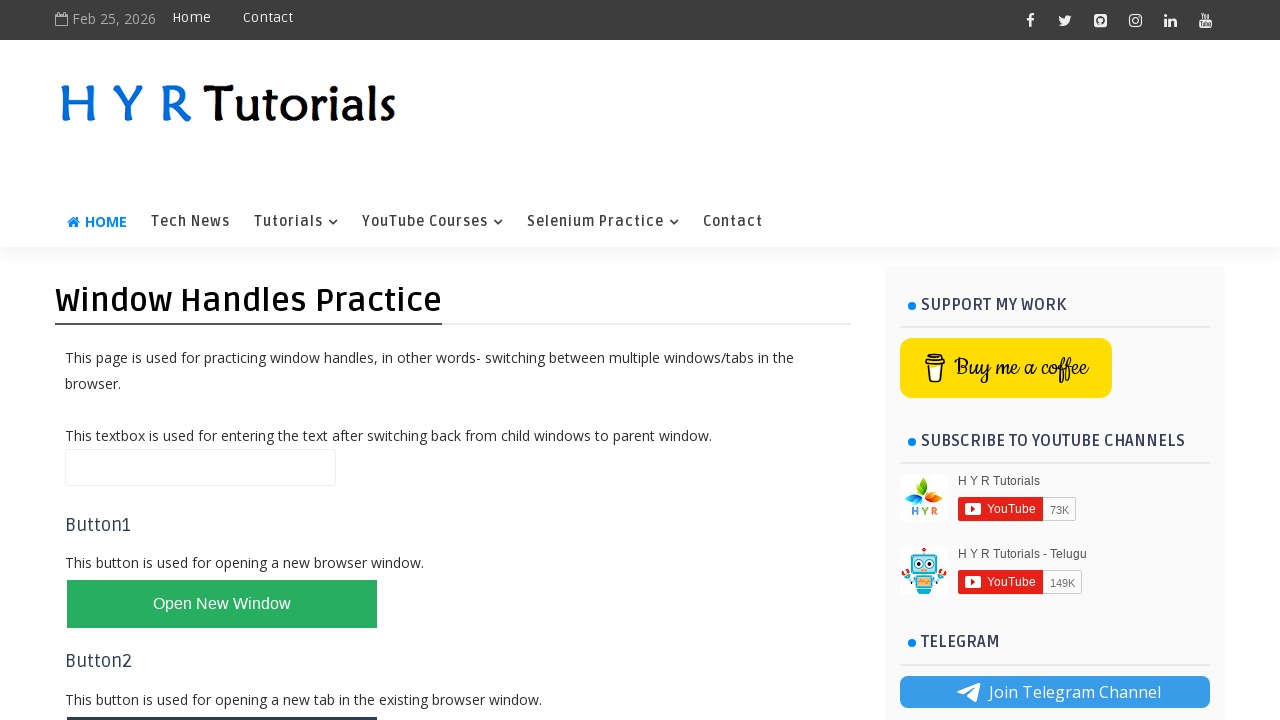

Filled firstName field with 'John' in new window on input#firstName
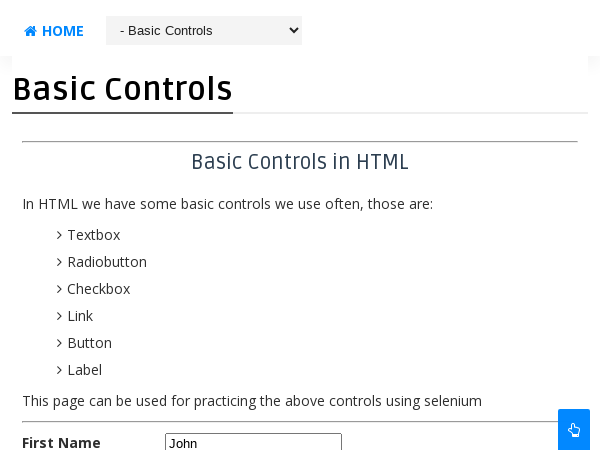

Closed the new window
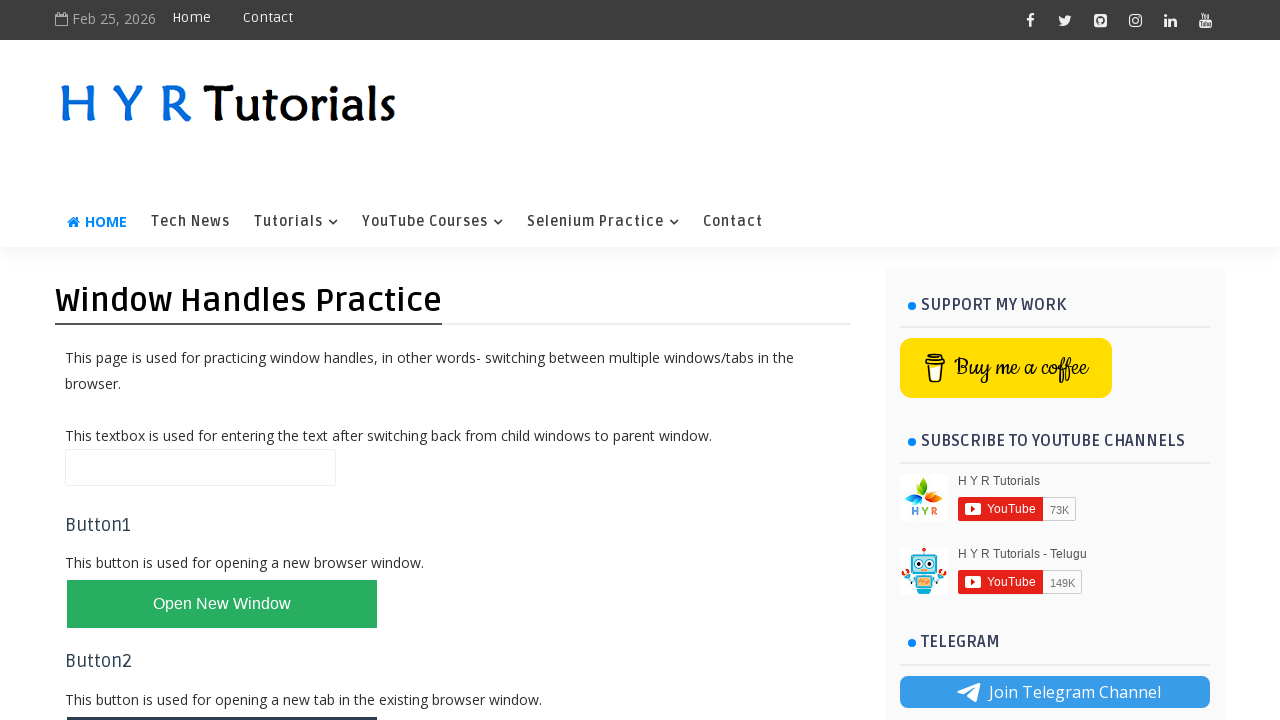

Filled name field with 'Test message from parent window' in parent window on input#name
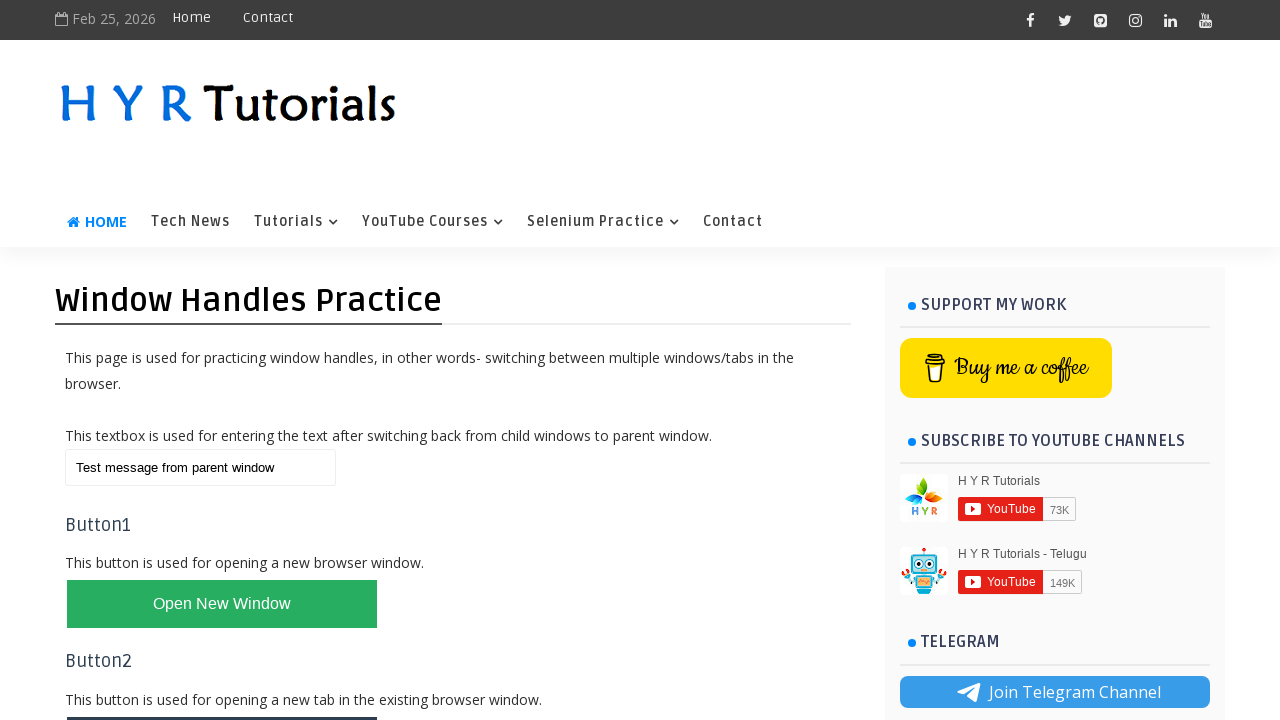

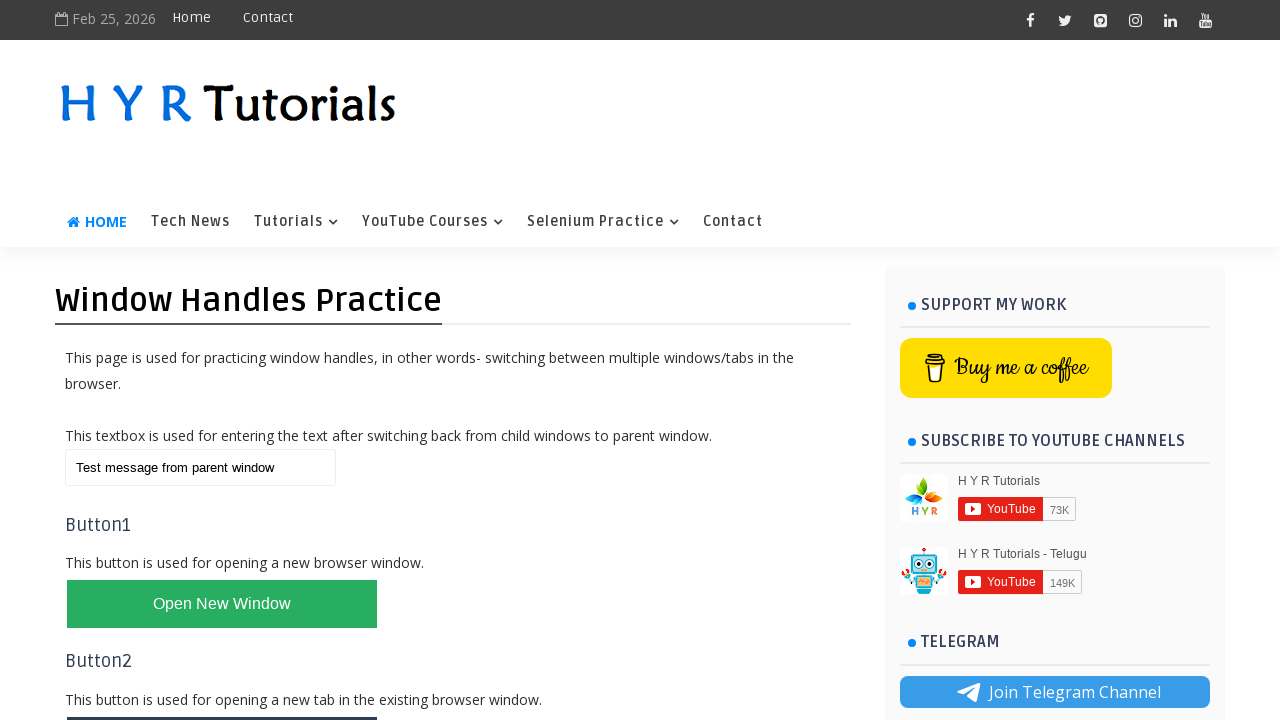